Tests drag and drop functionality by dragging a source element and dropping it onto a target element

Starting URL: https://crossbrowsertesting.github.io/drag-and-drop.html

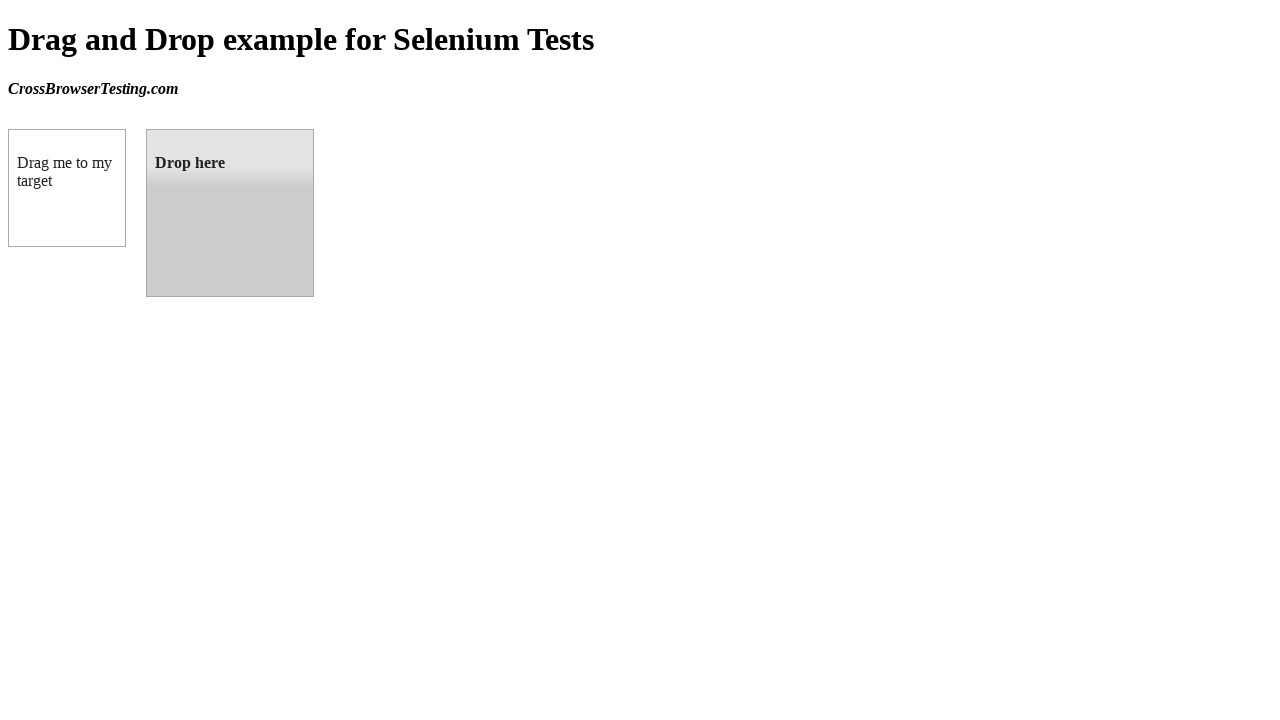

Navigated to drag and drop test page
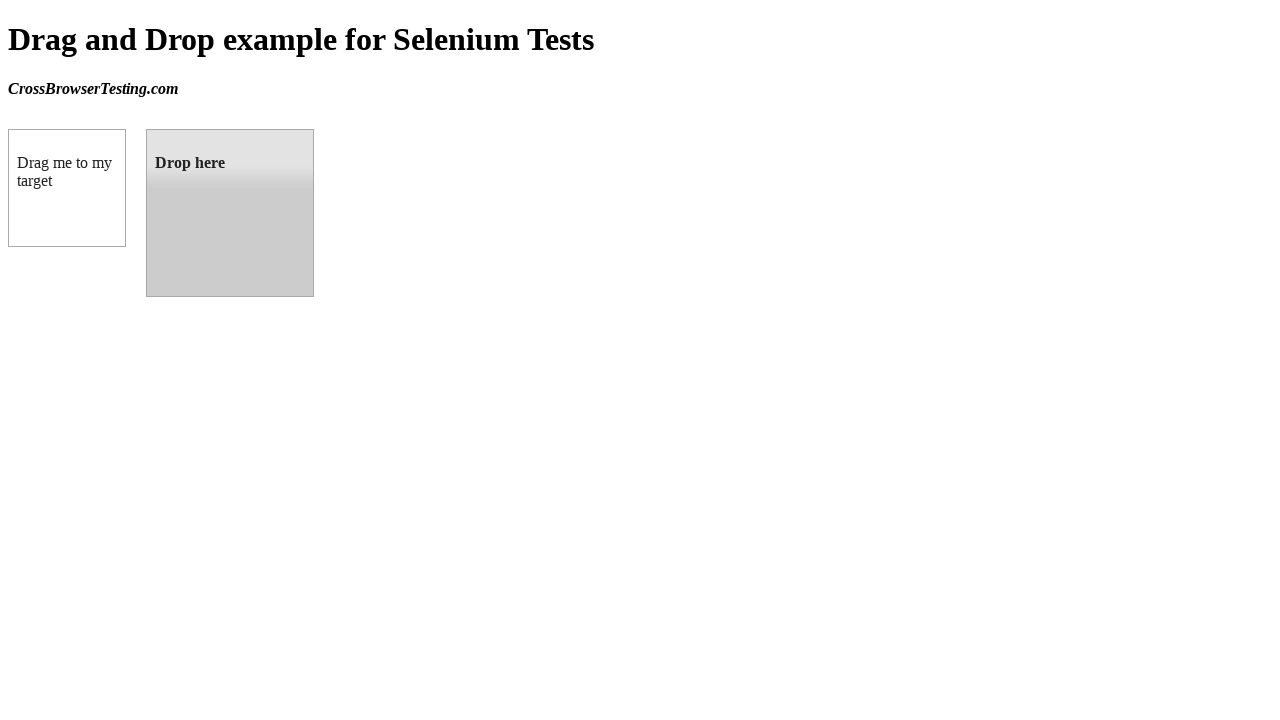

Located source element to drag
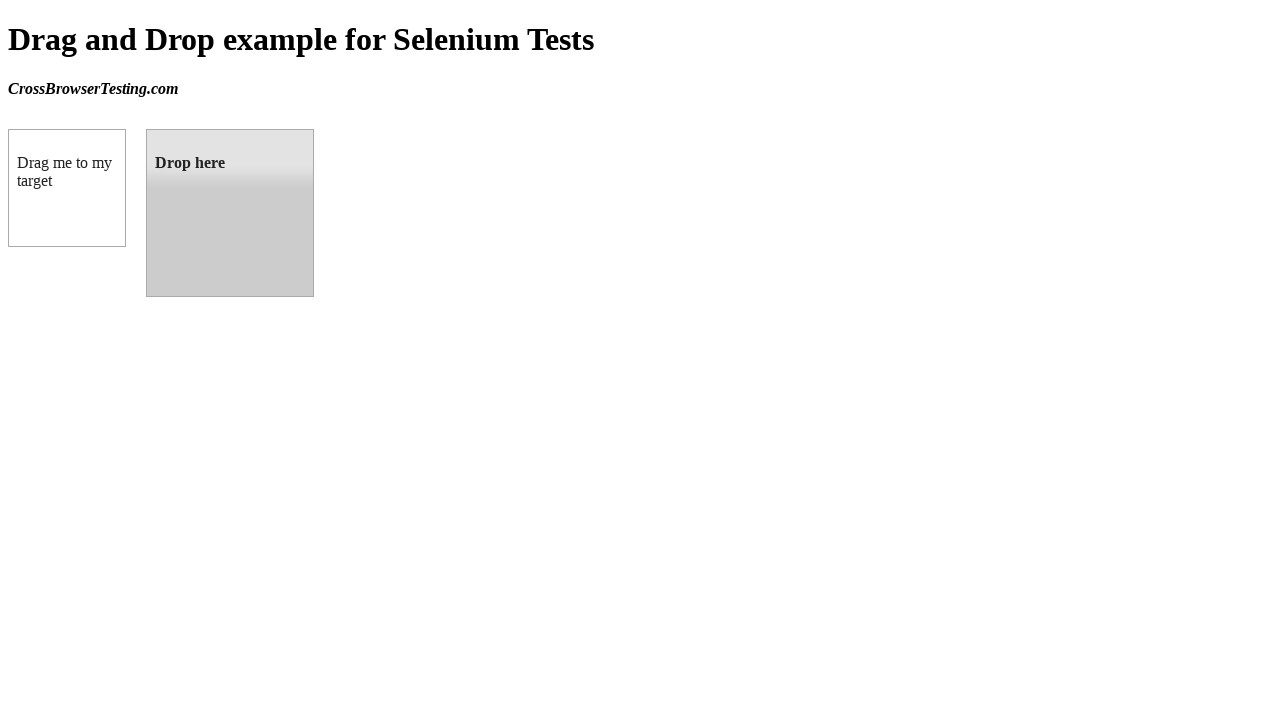

Located target element to drop onto
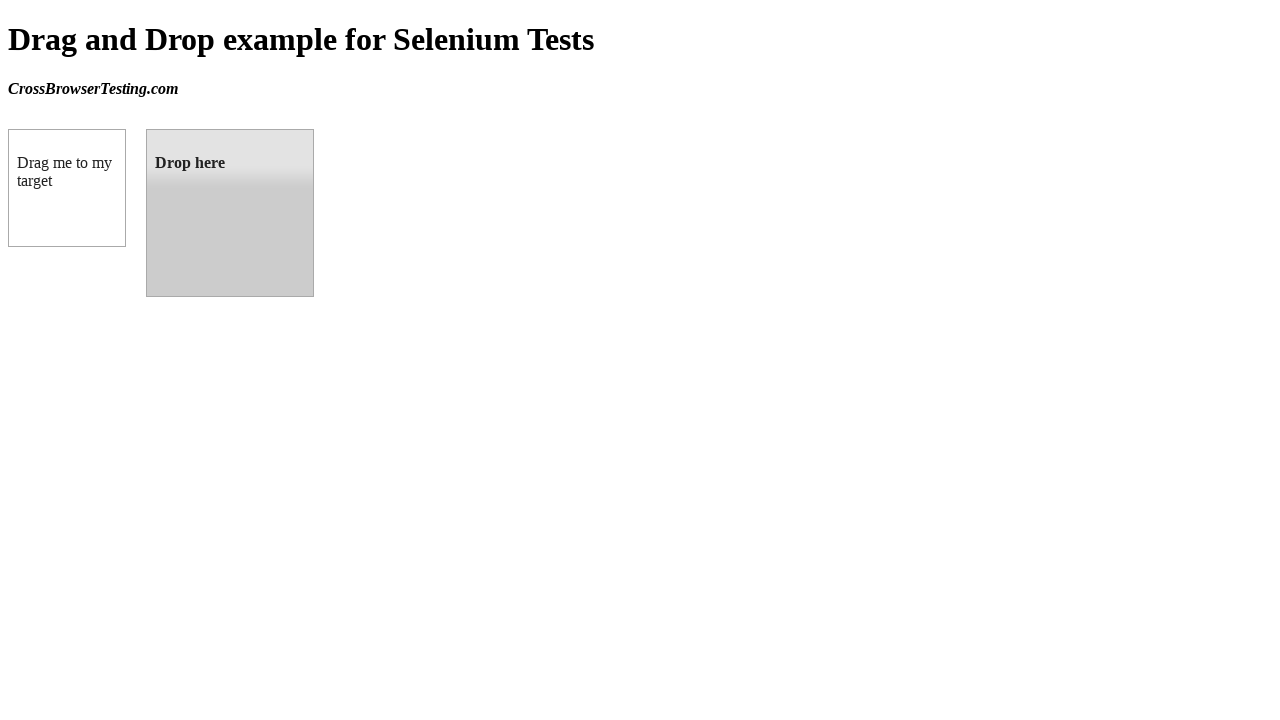

Dragged source element and dropped it onto target element at (230, 213)
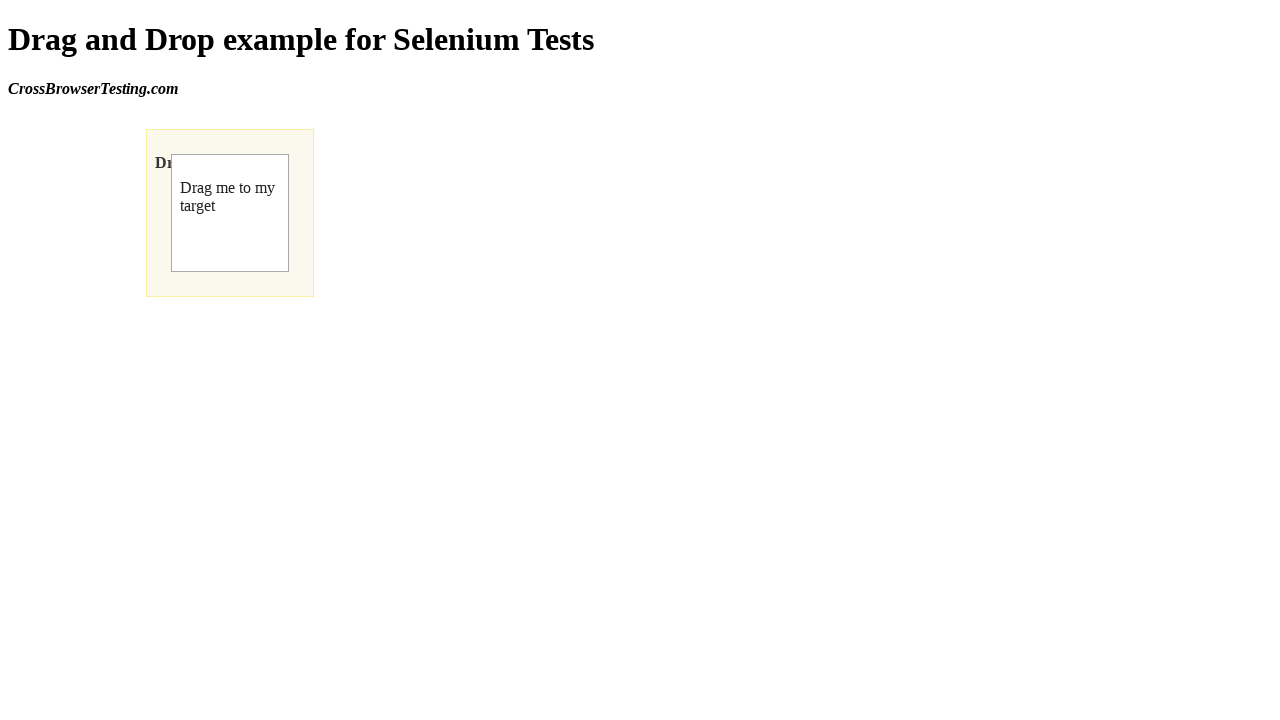

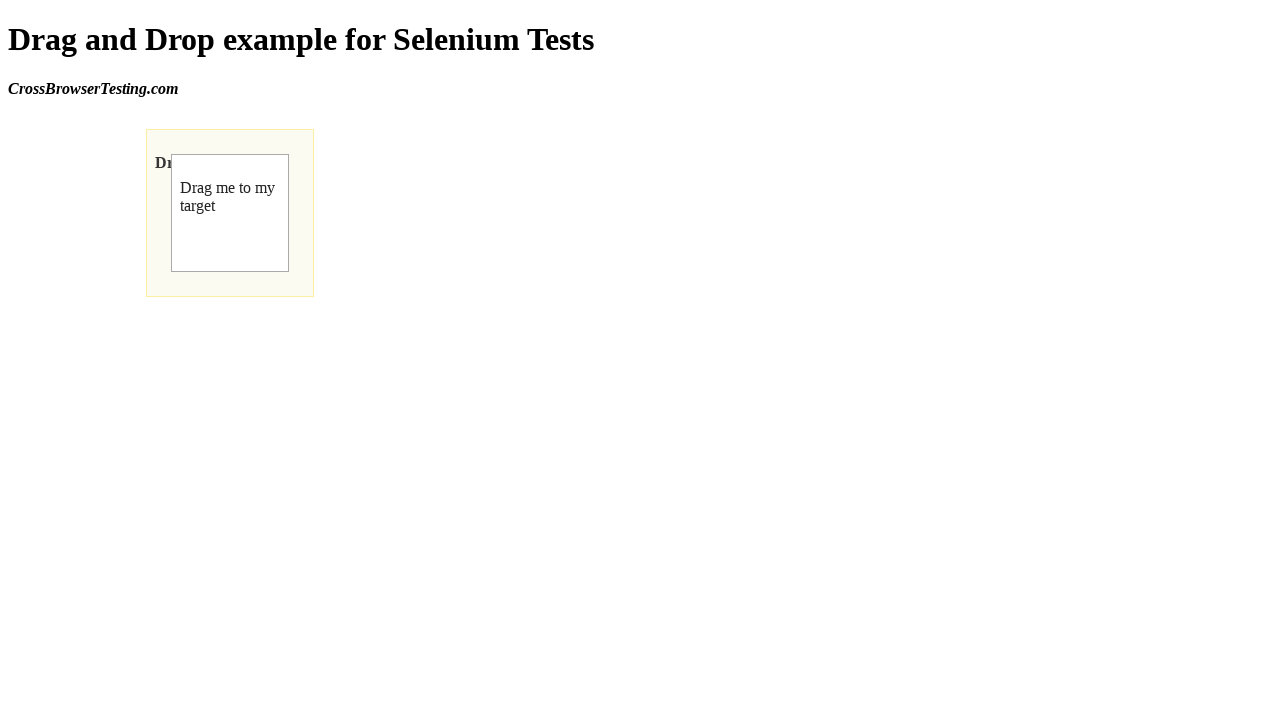